Tests the Milvus documentation site's chat widget by opening the chat interface, typing a query about "Phrase Match", and sending the message.

Starting URL: https://milvus.io/docs

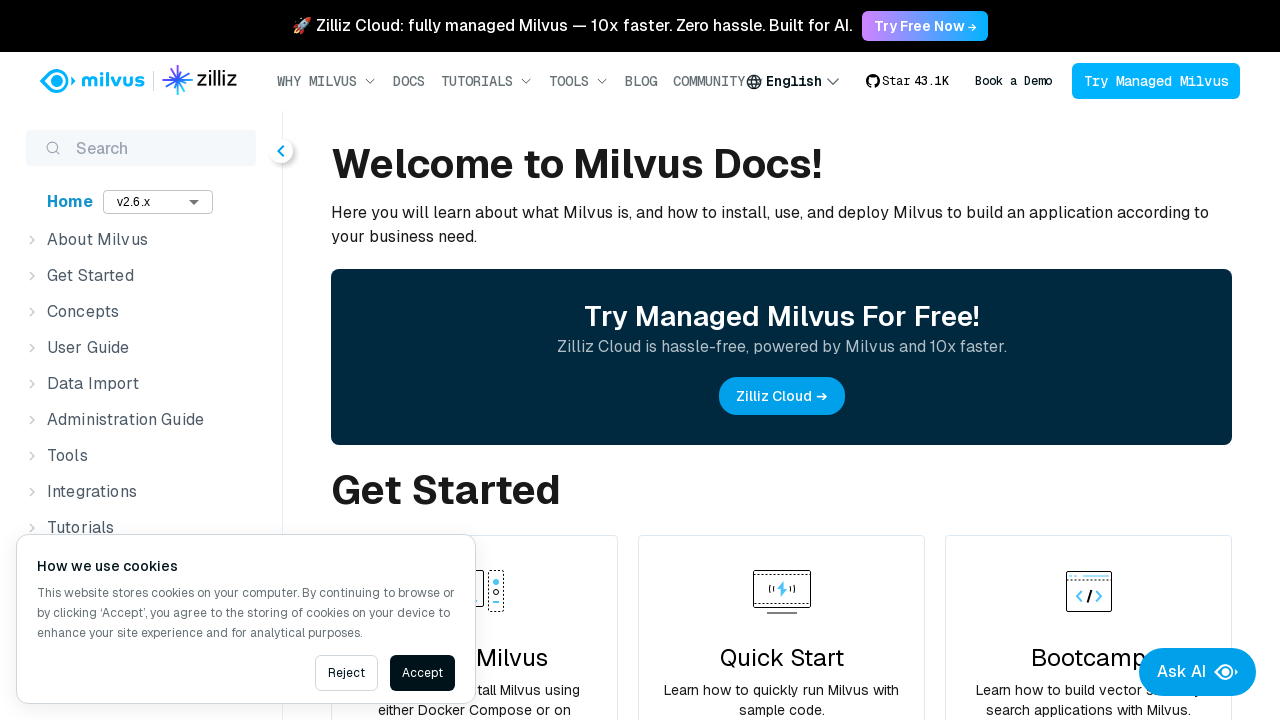

Clicked chat button to open the chat interface at (1198, 672) on #inkeep-chat-button
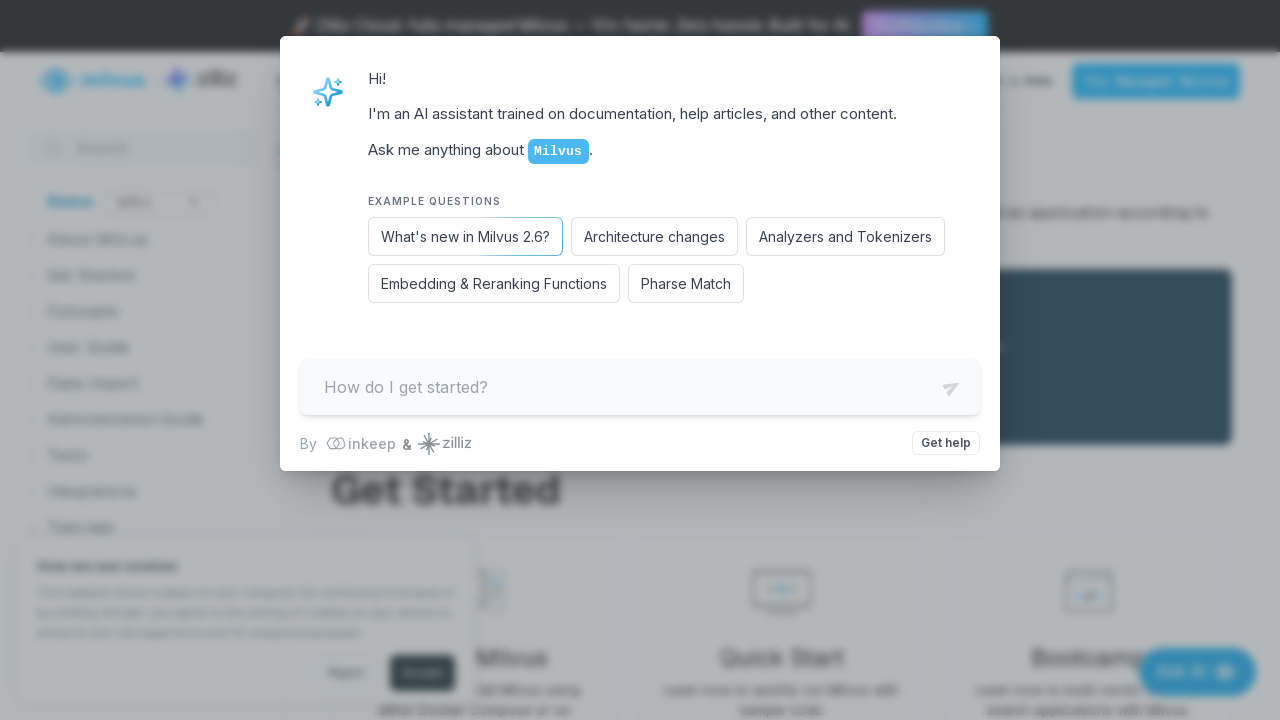

Chat interface appeared and is visible
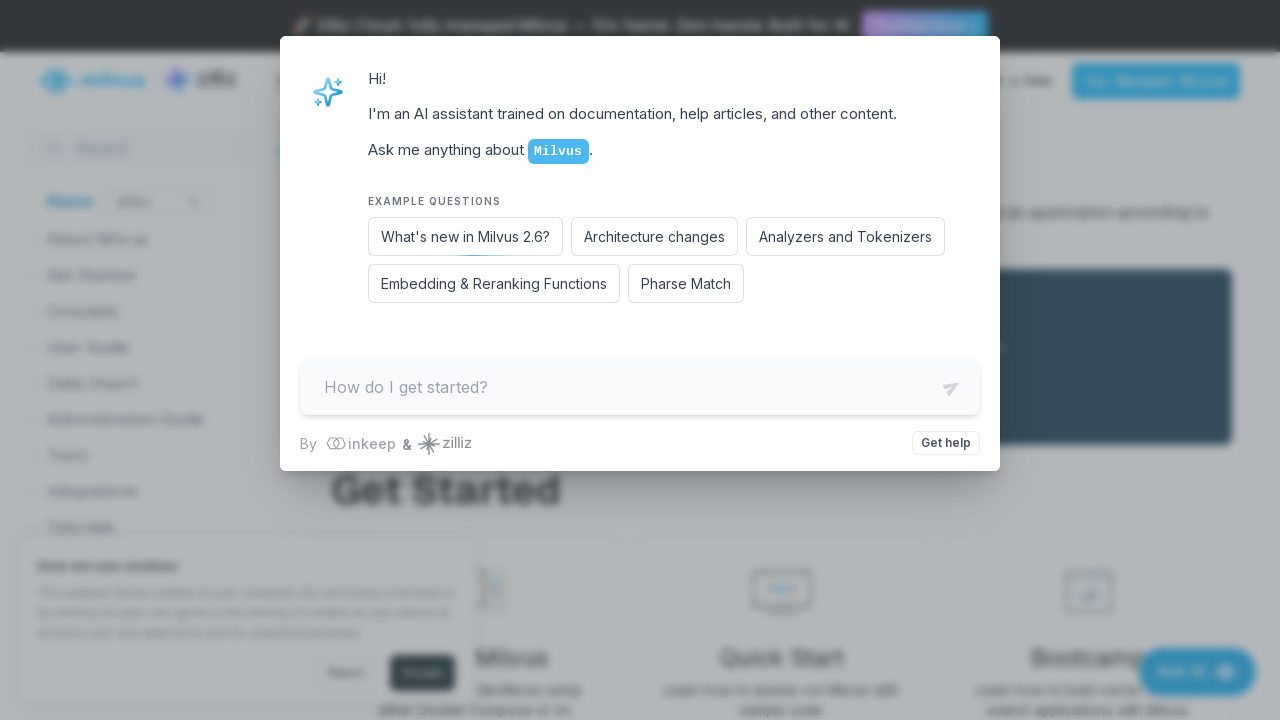

Filled chat input field with query 'Pharse Match' on .ikp-ai-chat-input__group textarea
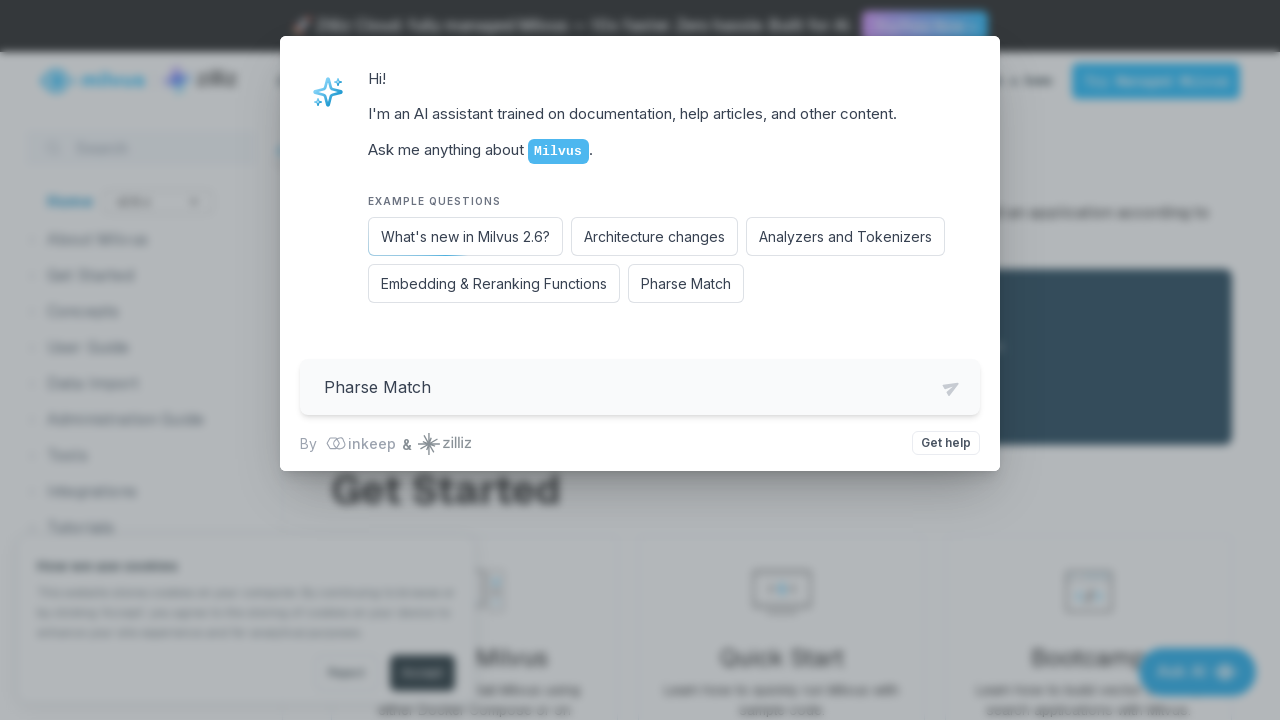

Clicked send button to submit the query at (952, 387) on button[aria-label="Send message"]
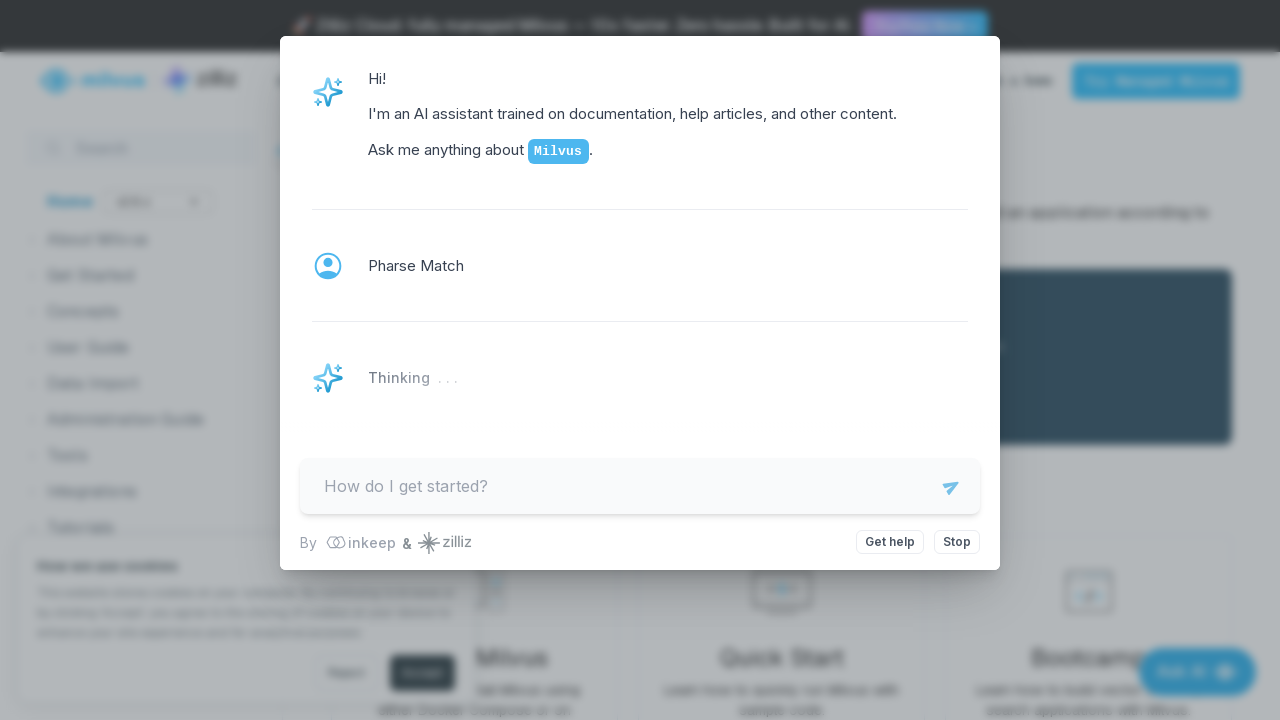

Waited 10 seconds for API response to process
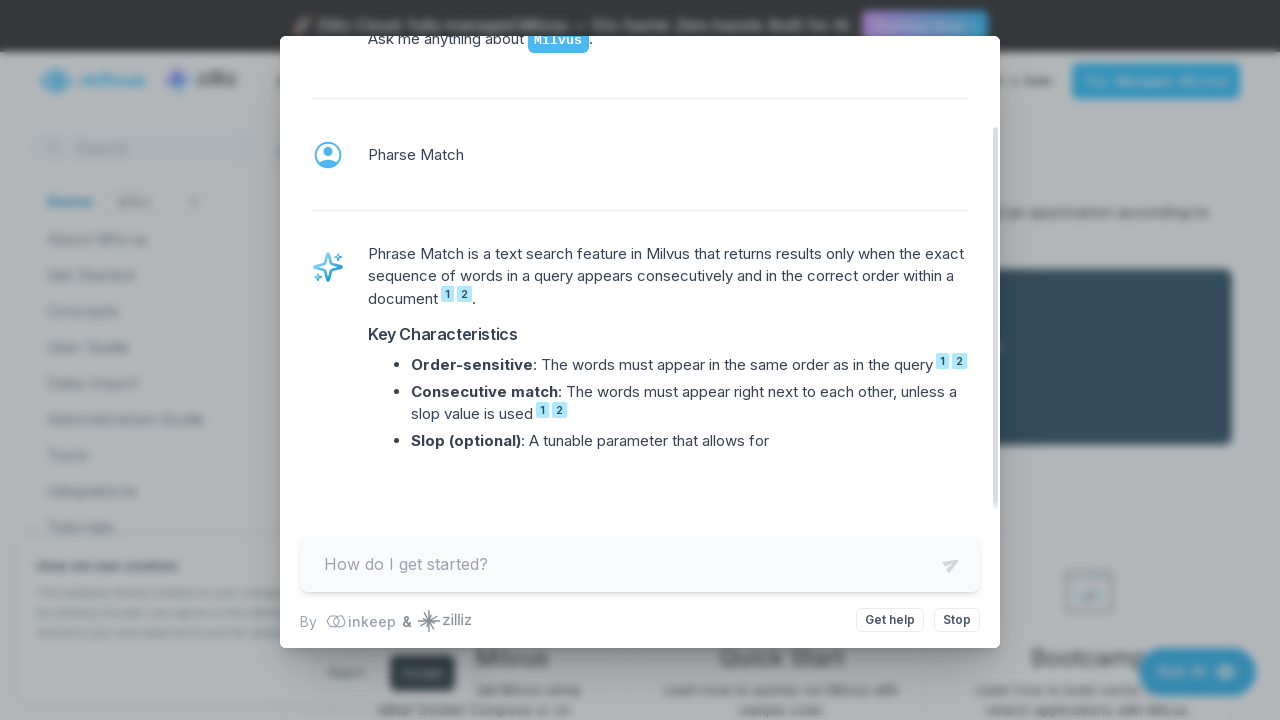

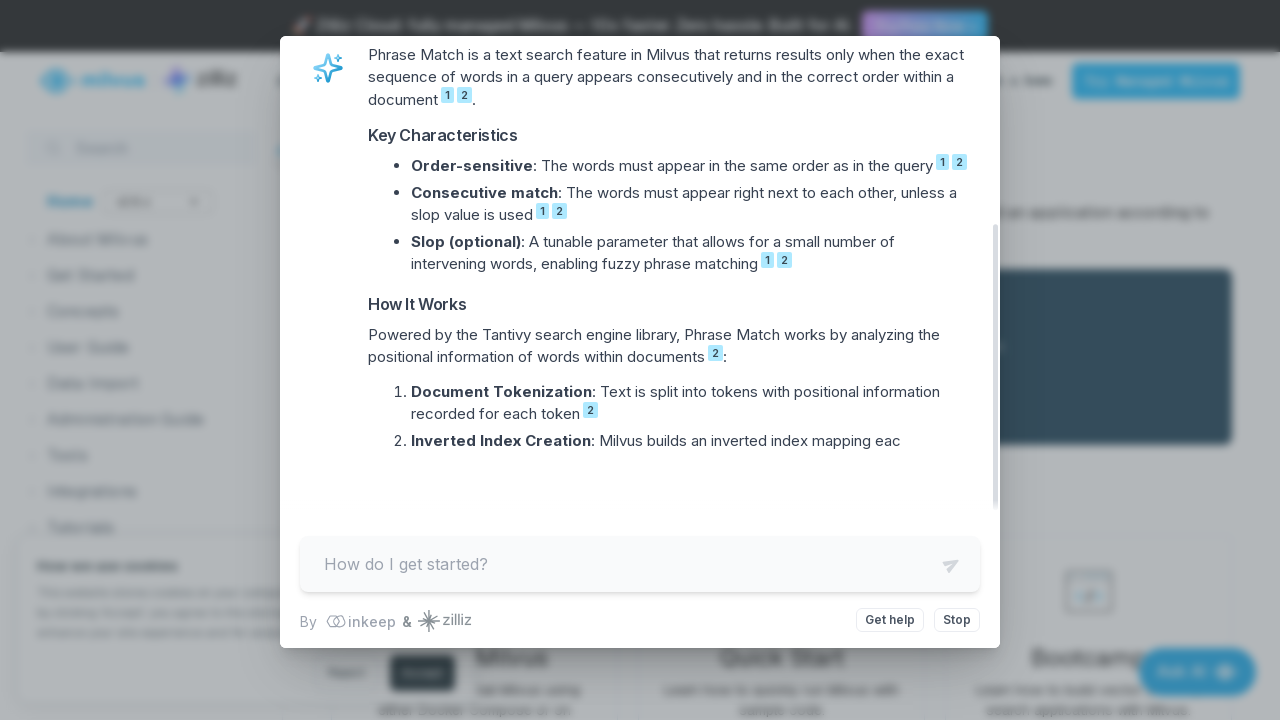